Tests the forgot password flow by clicking forgot password link, filling reset form fields, submitting the form, and then attempting to login with credentials

Starting URL: https://rahulshettyacademy.com/locatorspractice/

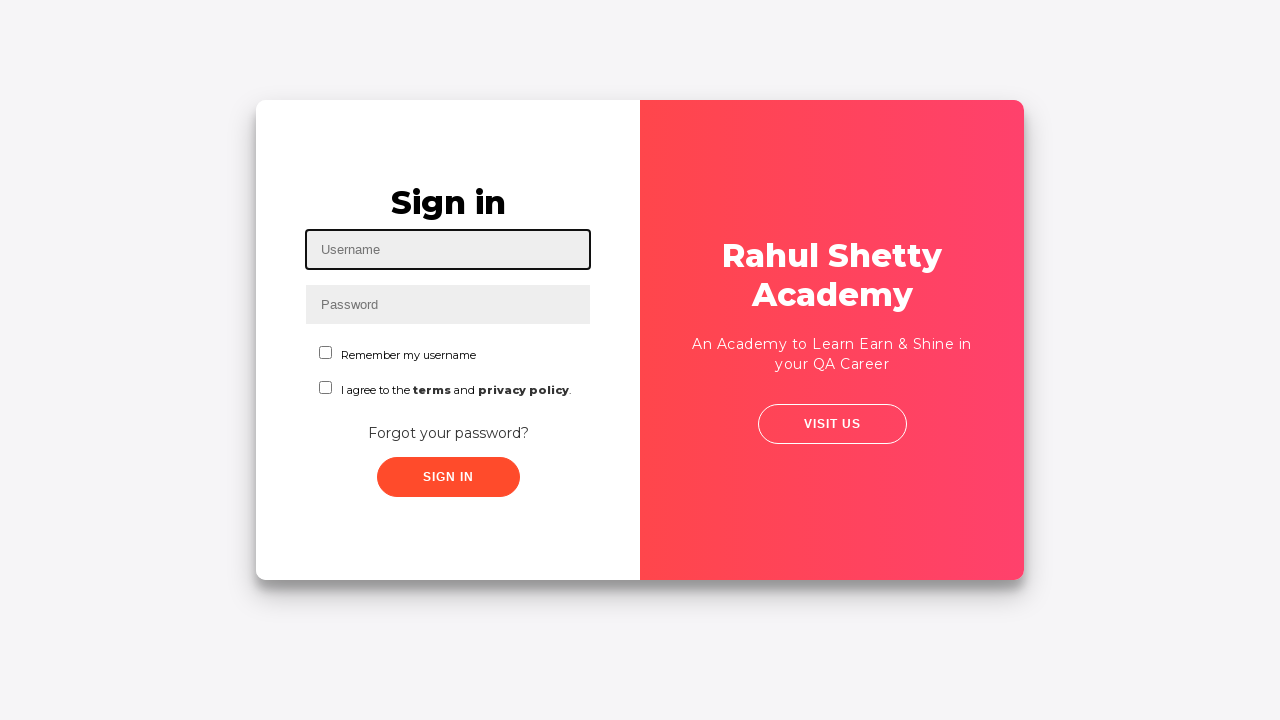

Clicked 'Forgot your password?' link at (448, 433) on xpath=//a[normalize-space()='Forgot your password?']
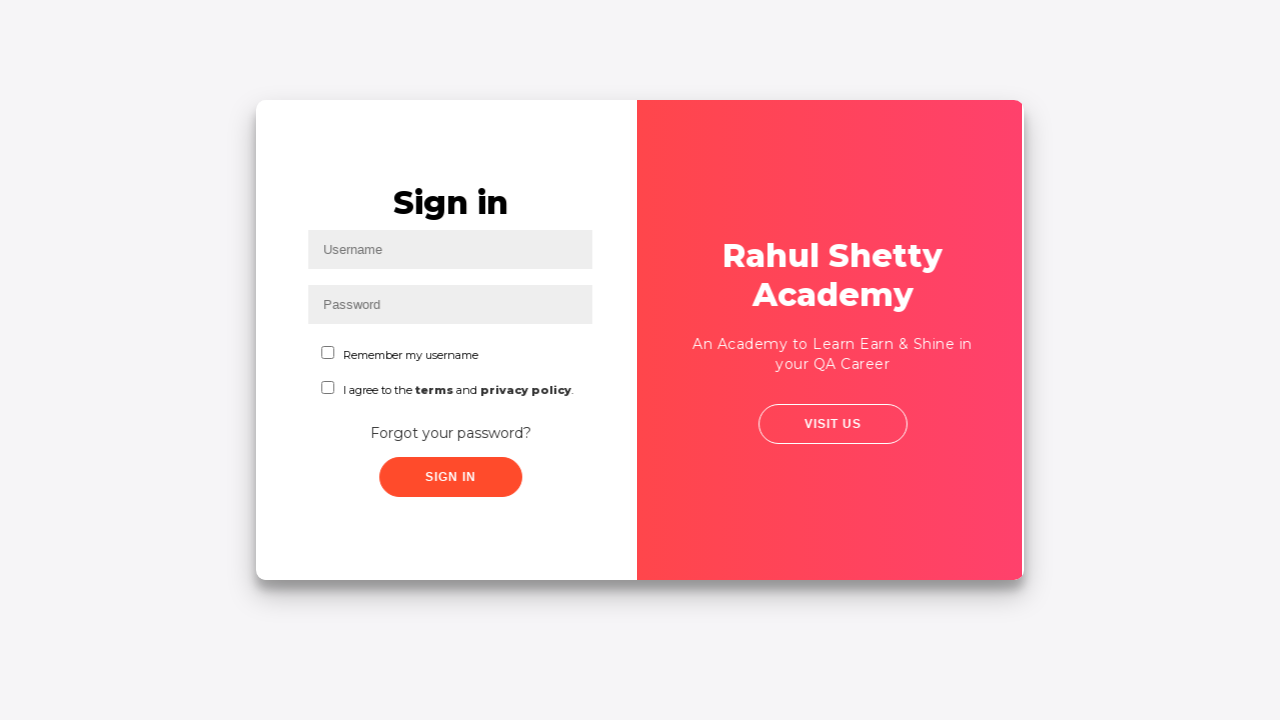

Filled name field with 'John Smith' on //input[@placeholder='Name']
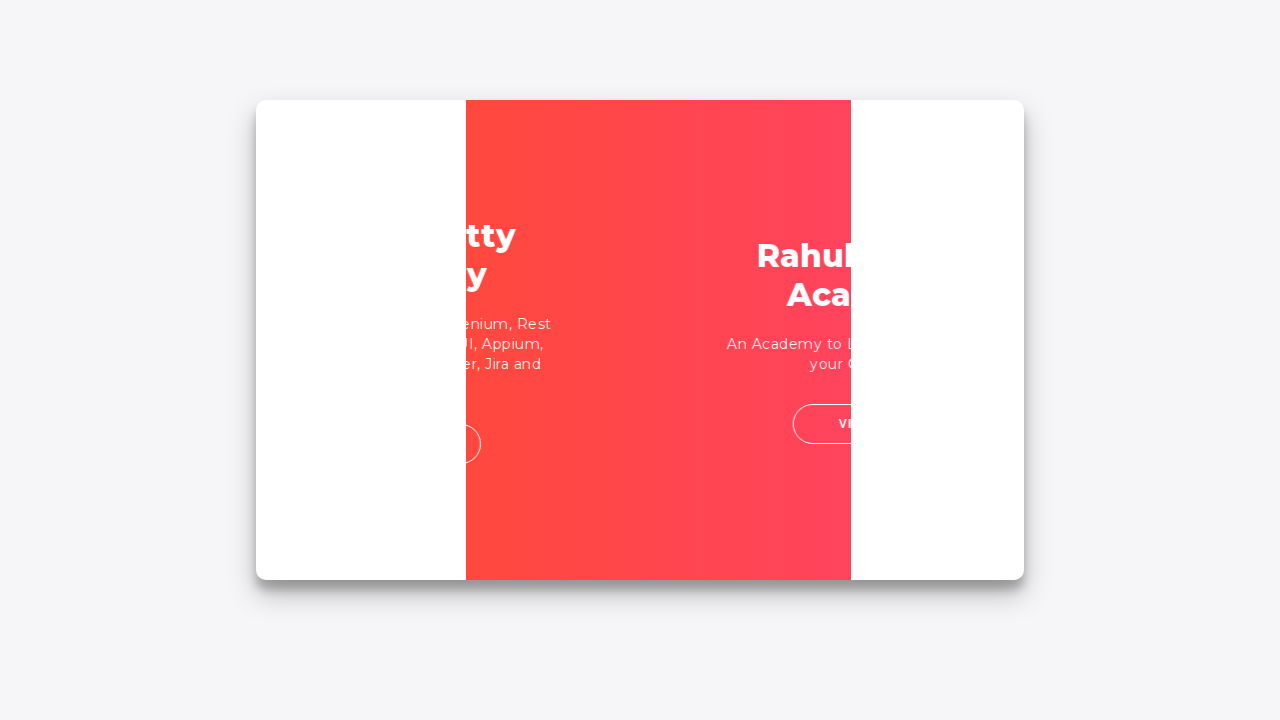

Filled email field with 'john.smith@example.com' on //input[@placeholder='Email']
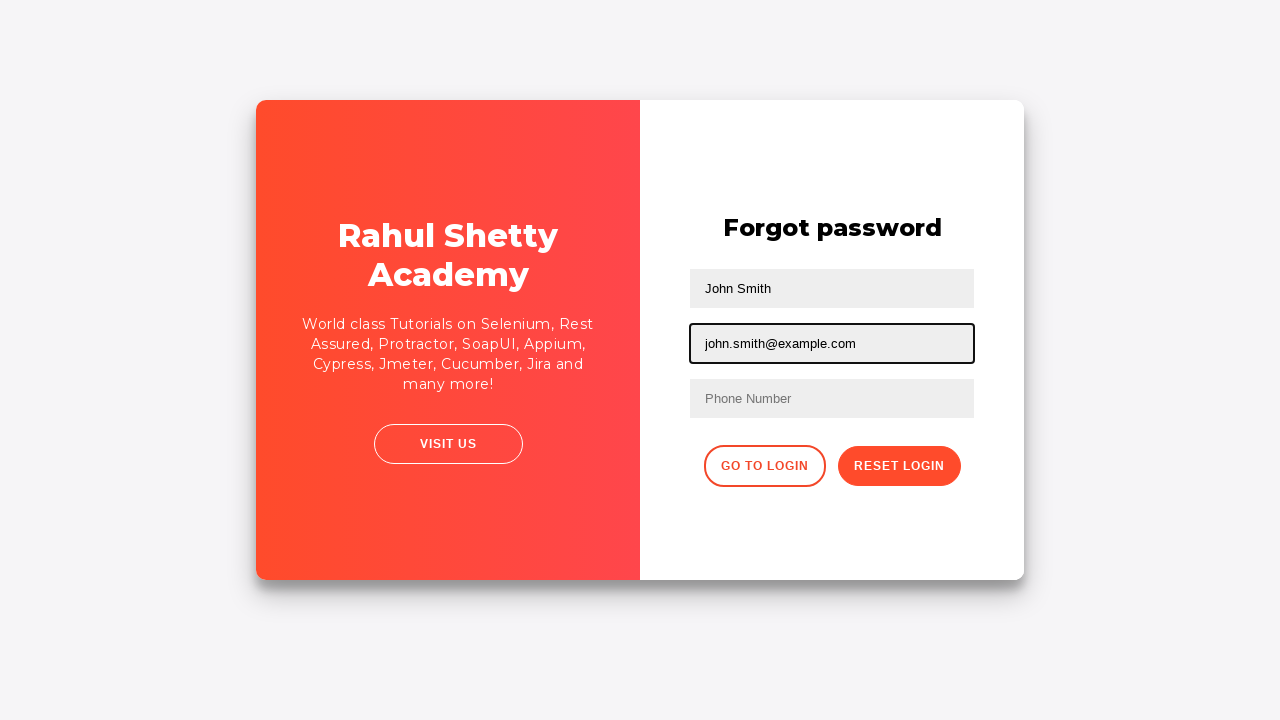

Filled phone number field with '5551234567' on //input[@placeholder='Phone Number']
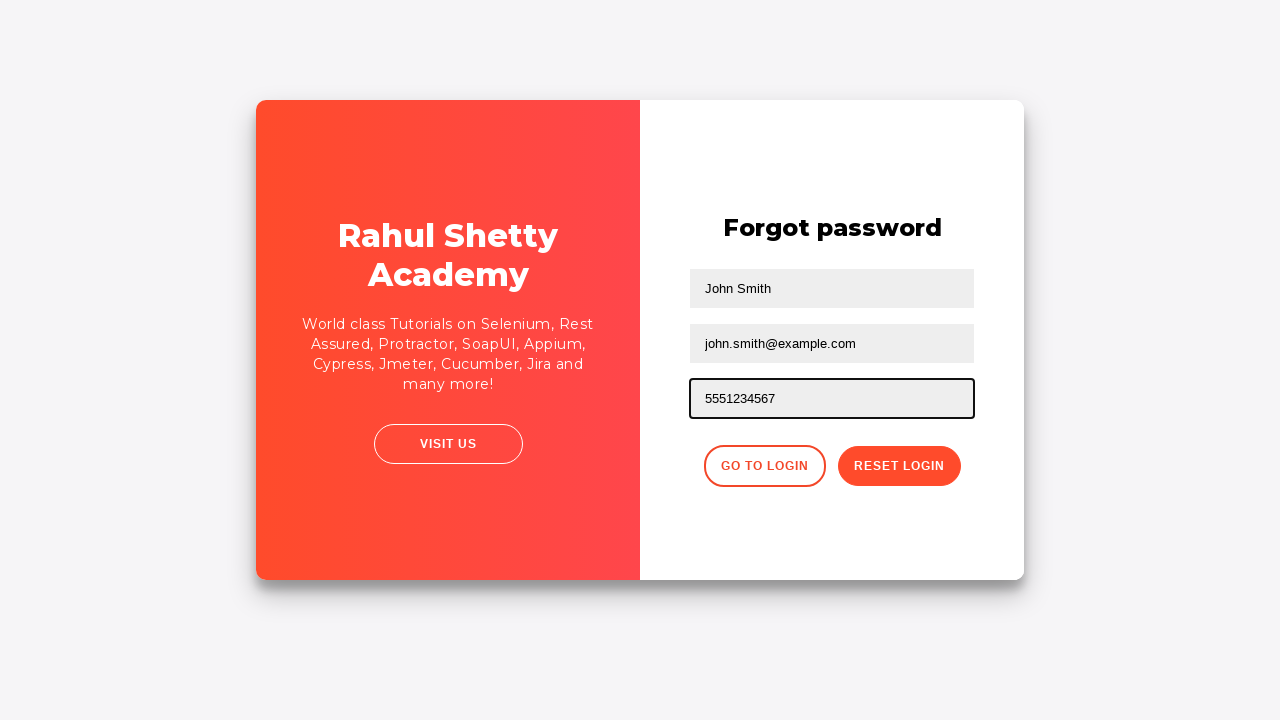

Clicked 'Reset Login' button to submit password reset form at (899, 466) on xpath=//button[normalize-space()='Reset Login']
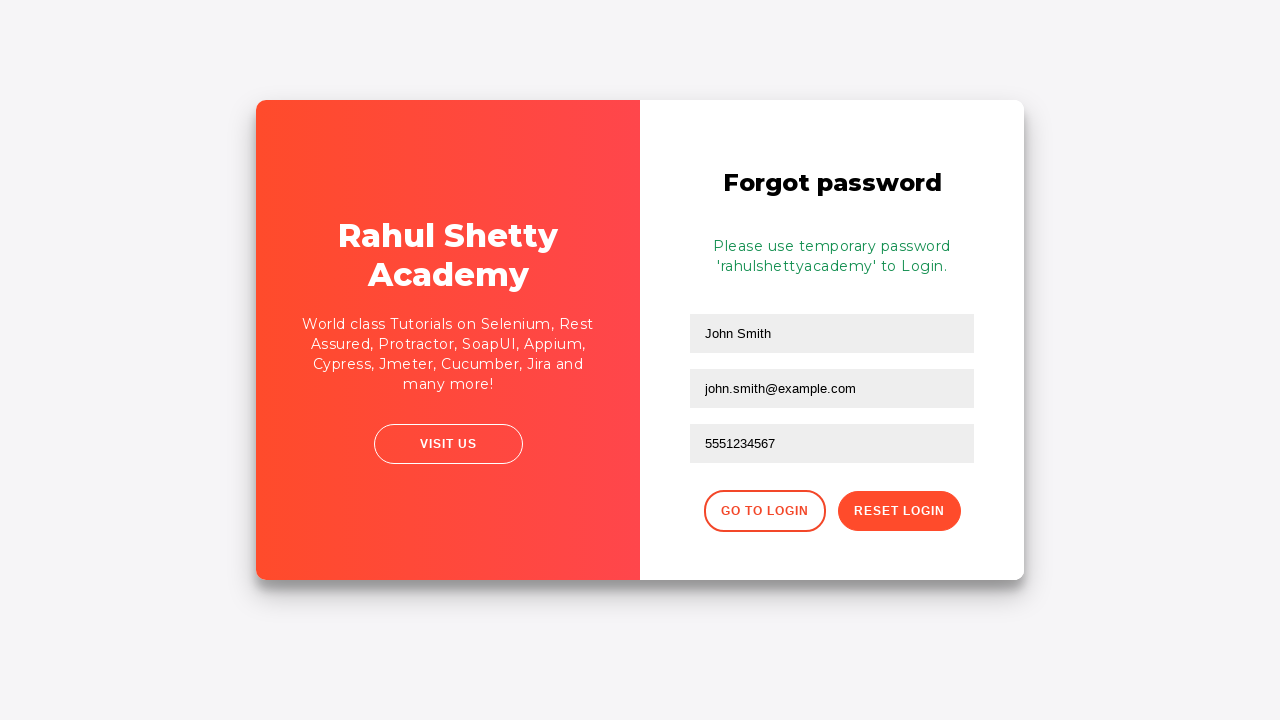

Password reset confirmation message appeared
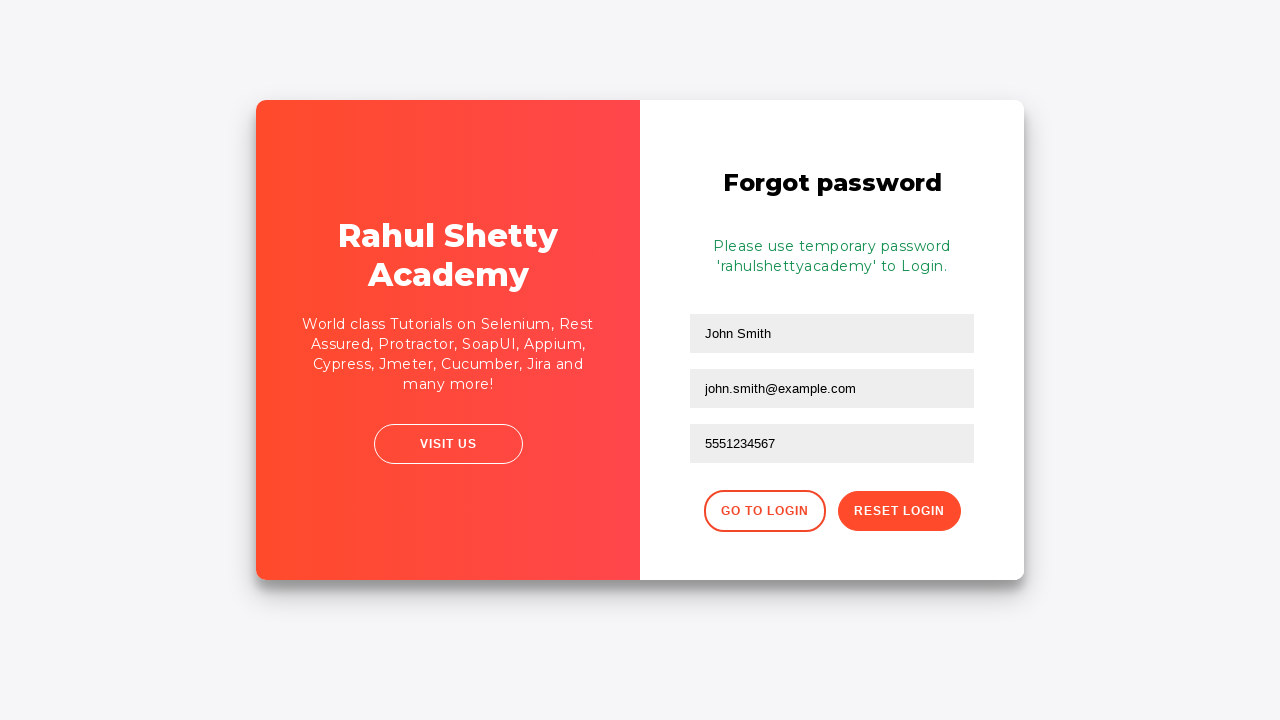

Clicked 'Go to Login' button to return to login page at (764, 511) on xpath=//button[normalize-space()='Go to Login']
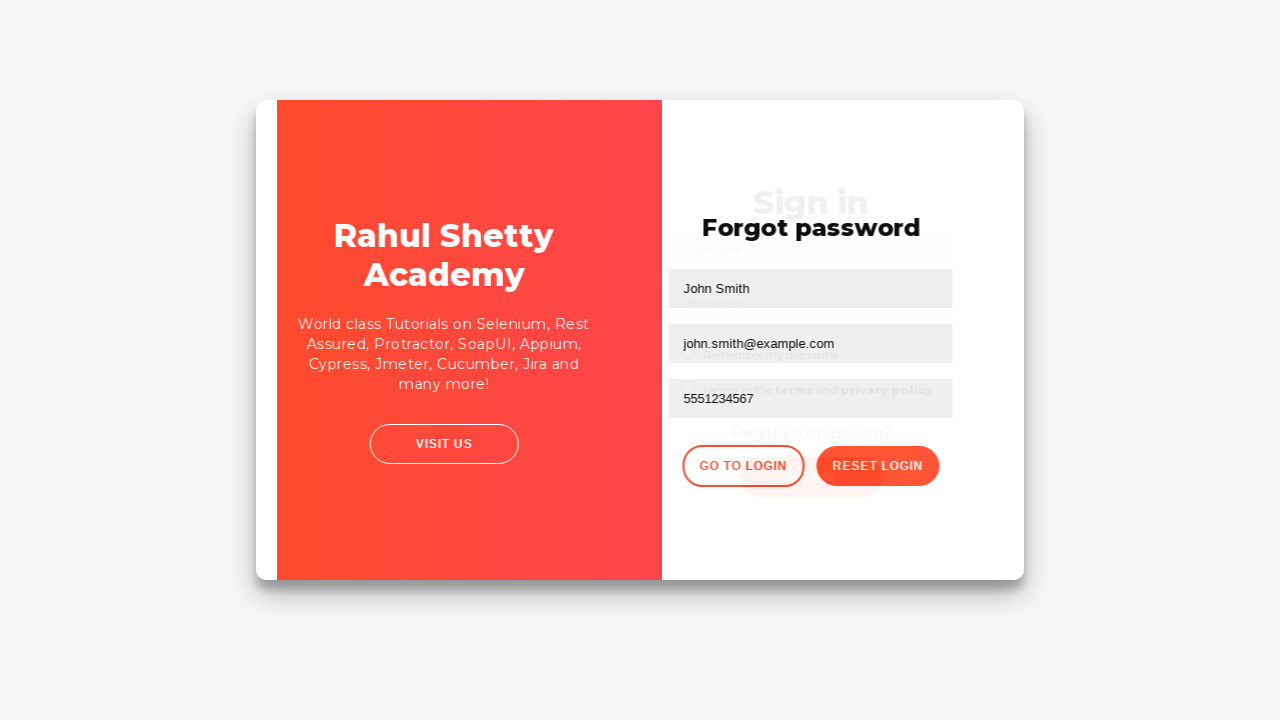

Filled username field with 'testuser456' on #inputUsername
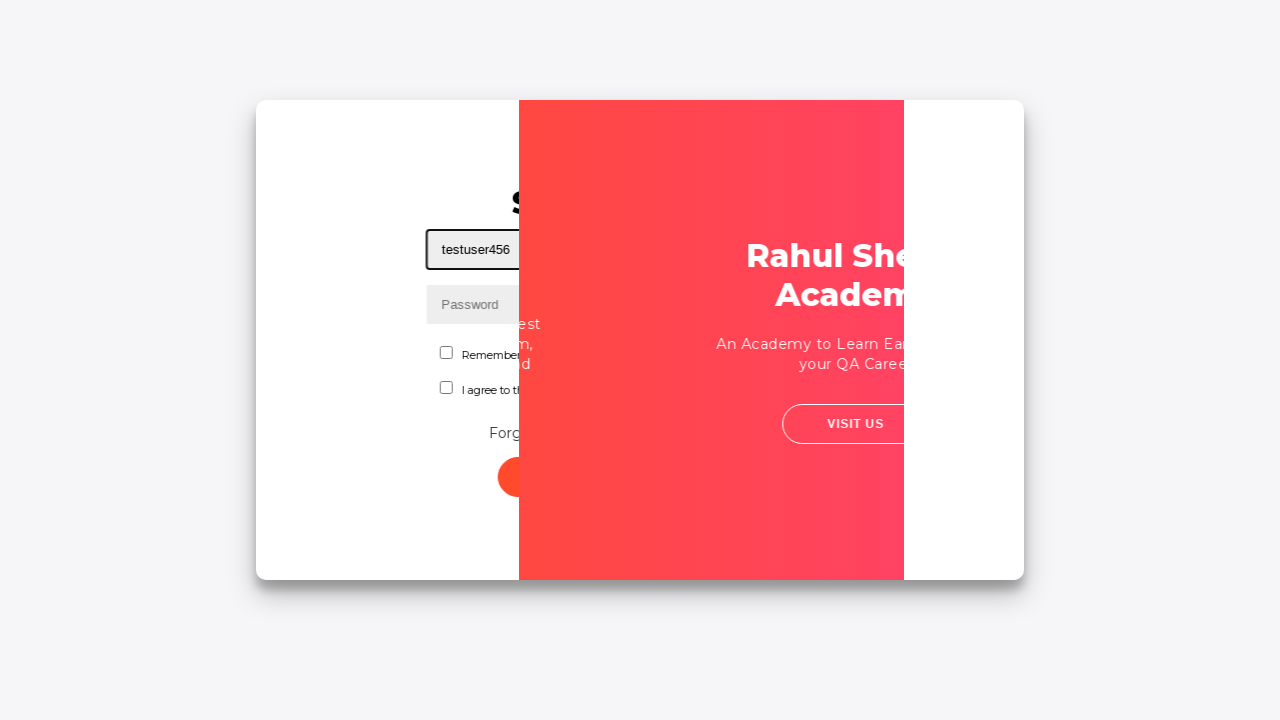

Filled password field with 'rahulshettyacademy' on input[placeholder='Password']
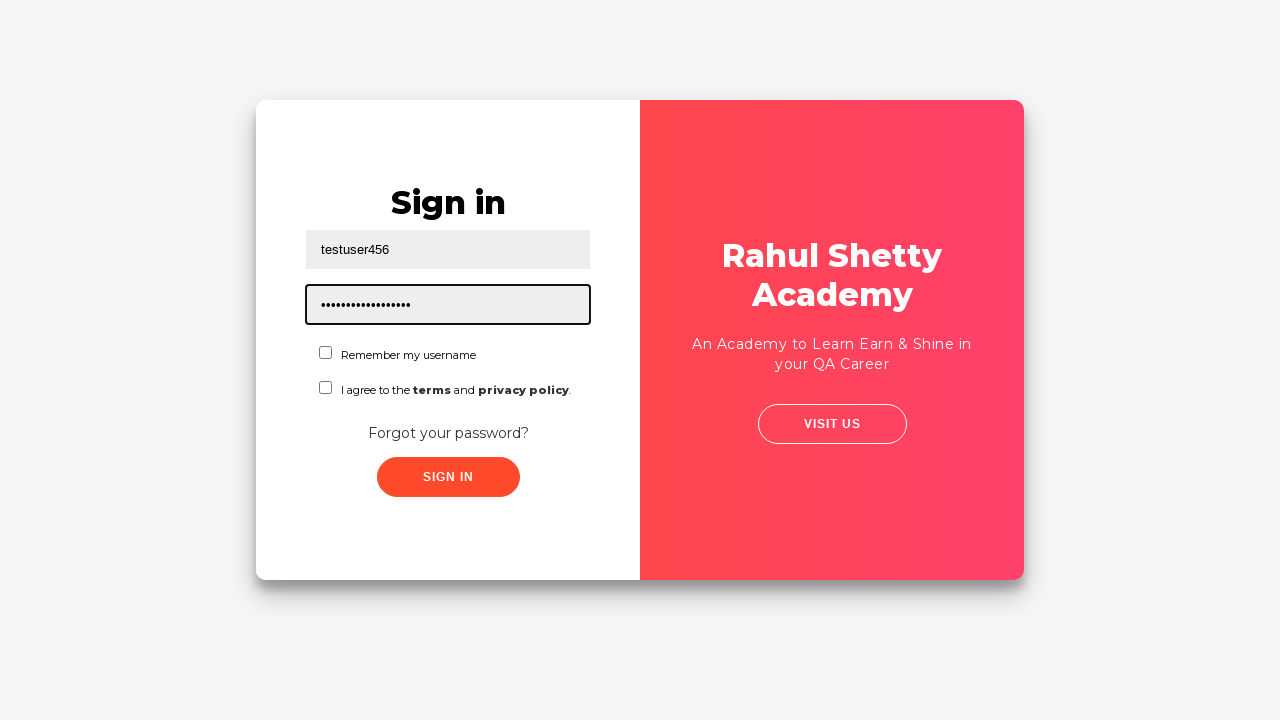

Checked the checkbox at (326, 388) on #chkboxTwo
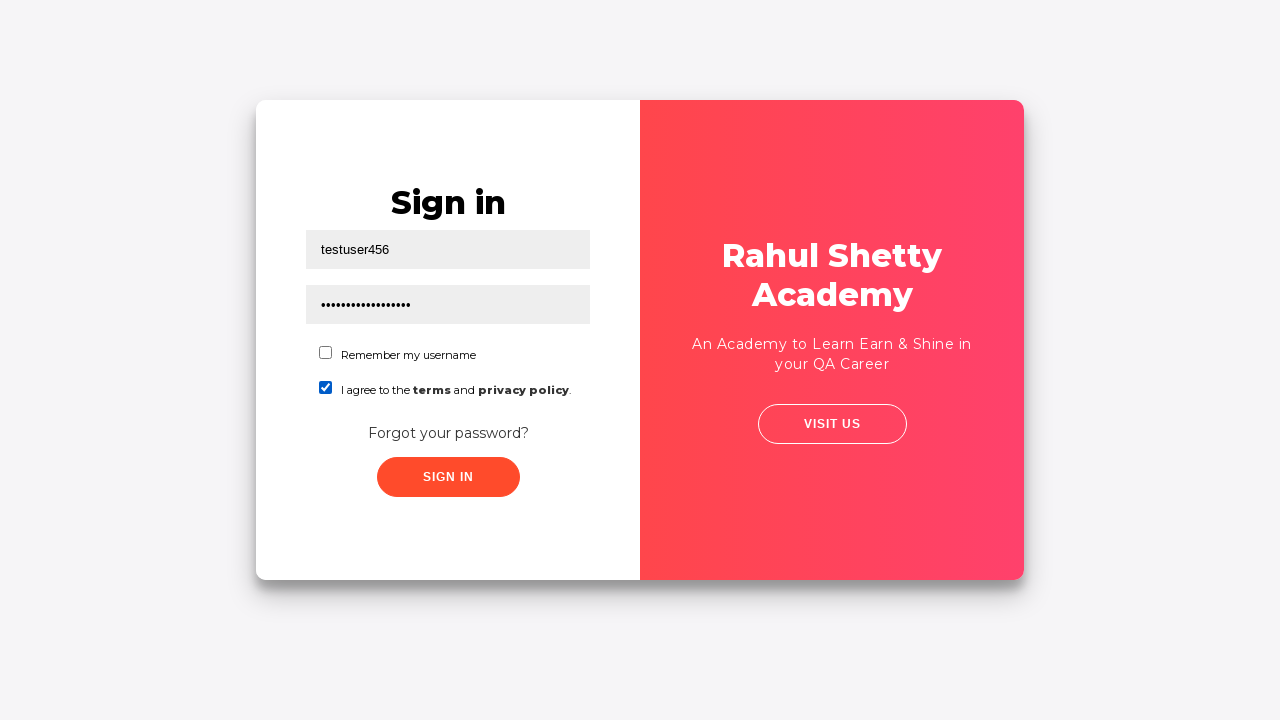

Clicked submit button to log in at (448, 477) on button[type='submit']
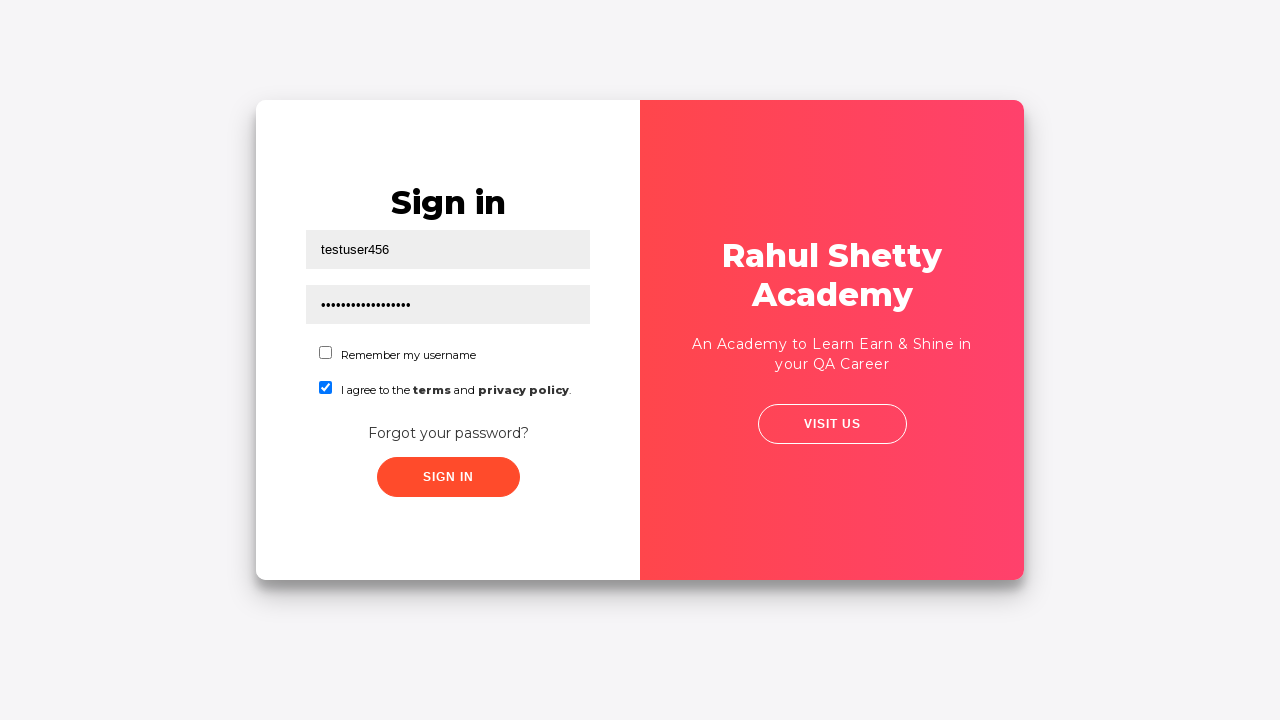

Login container appeared indicating successful authentication
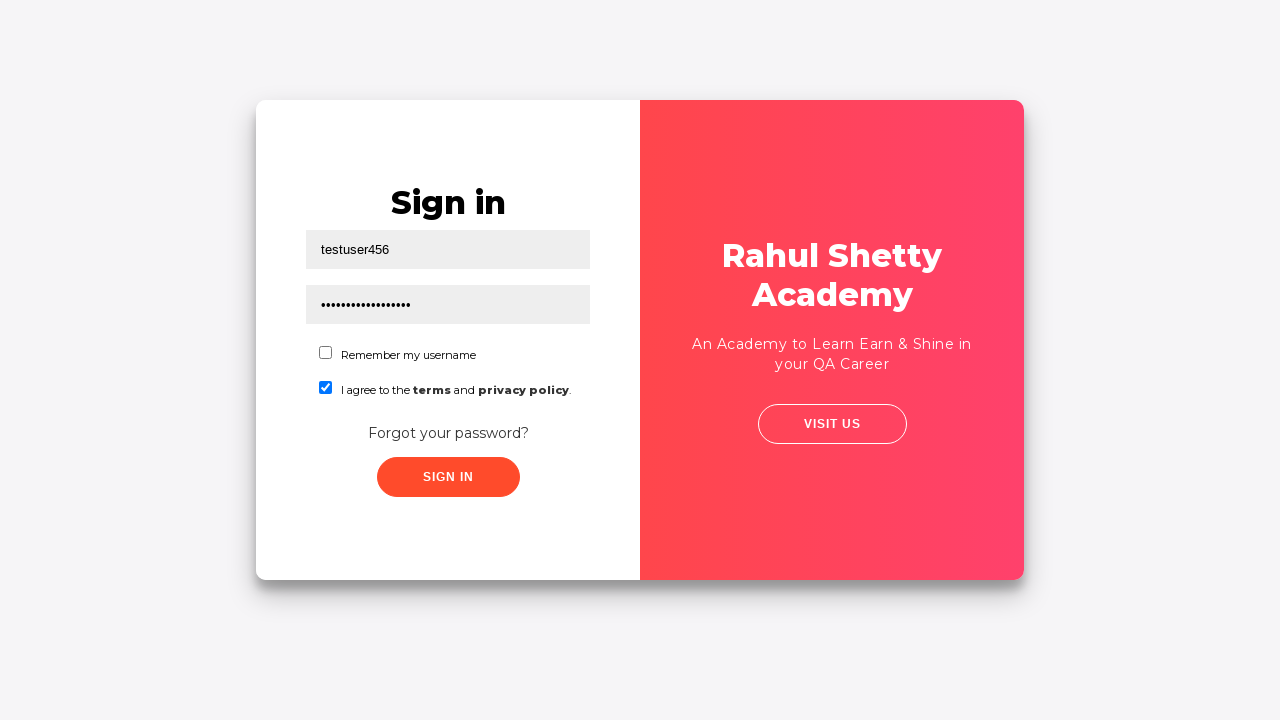

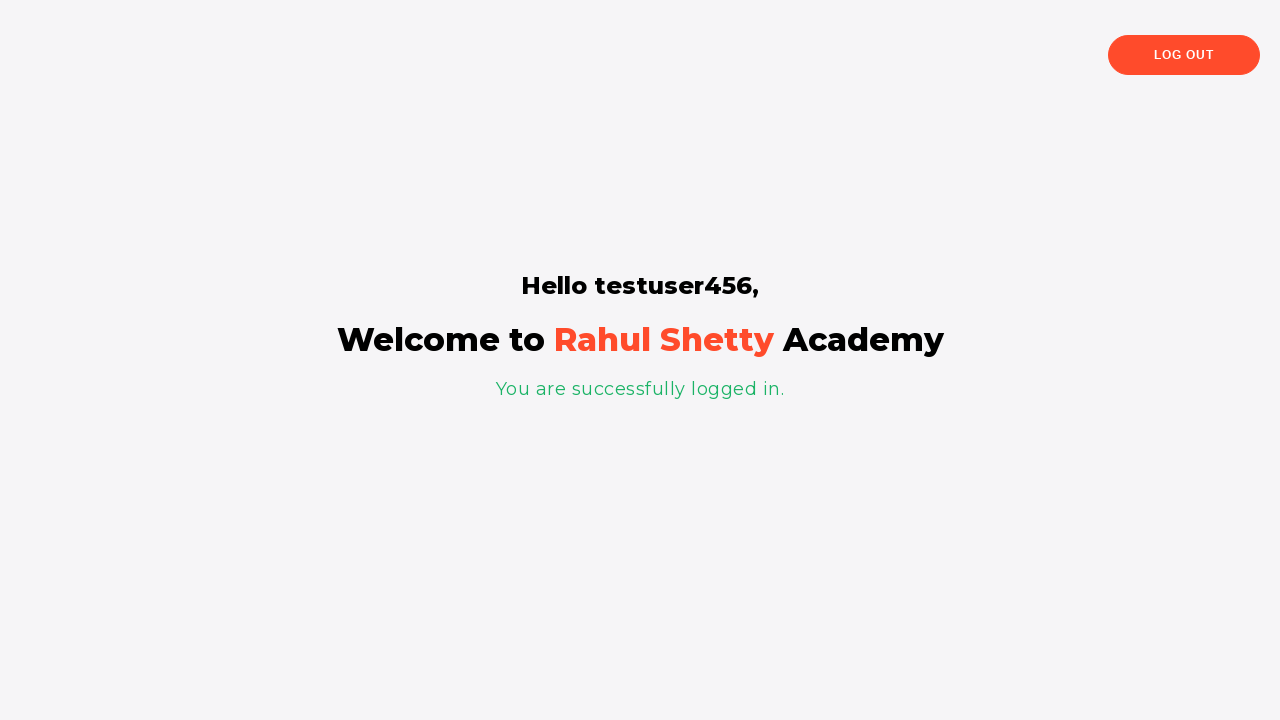